Tests alert popup handling by triggering an alert dialog and accepting it

Starting URL: http://demo.automationtesting.in/Alerts.html

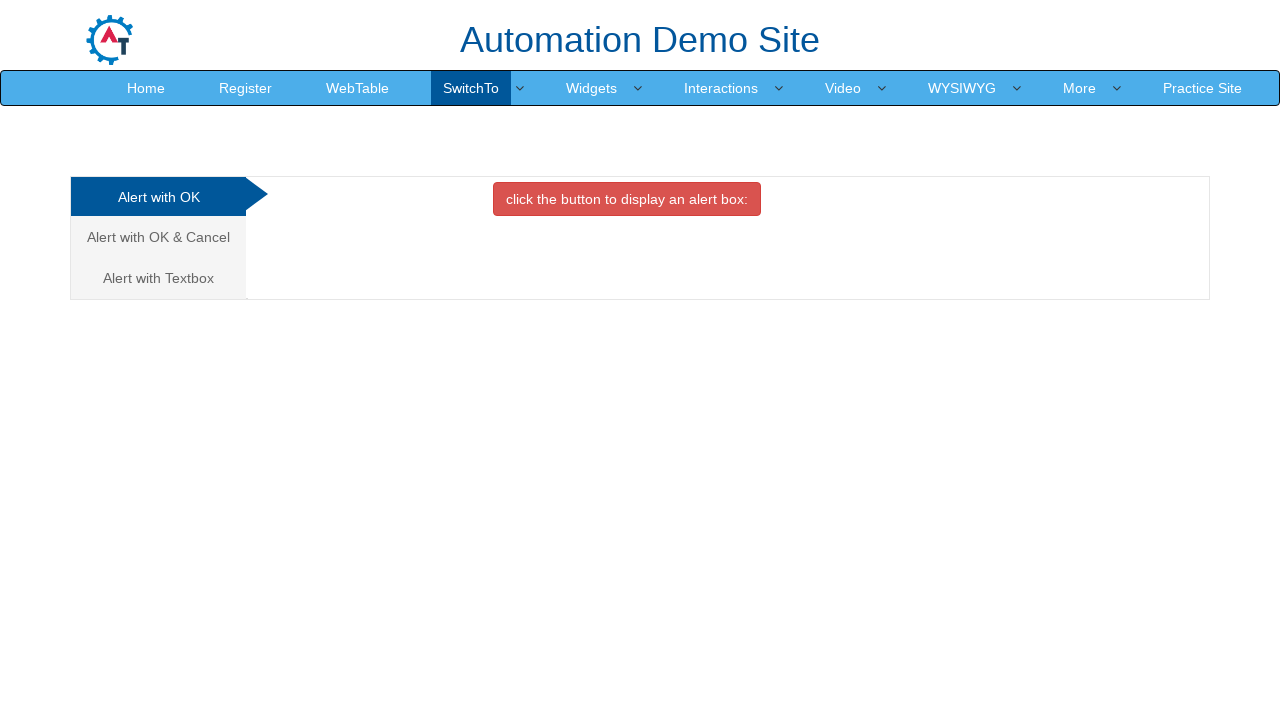

Clicked button to trigger alert popup at (627, 199) on xpath=//*[@id='OKTab']/button
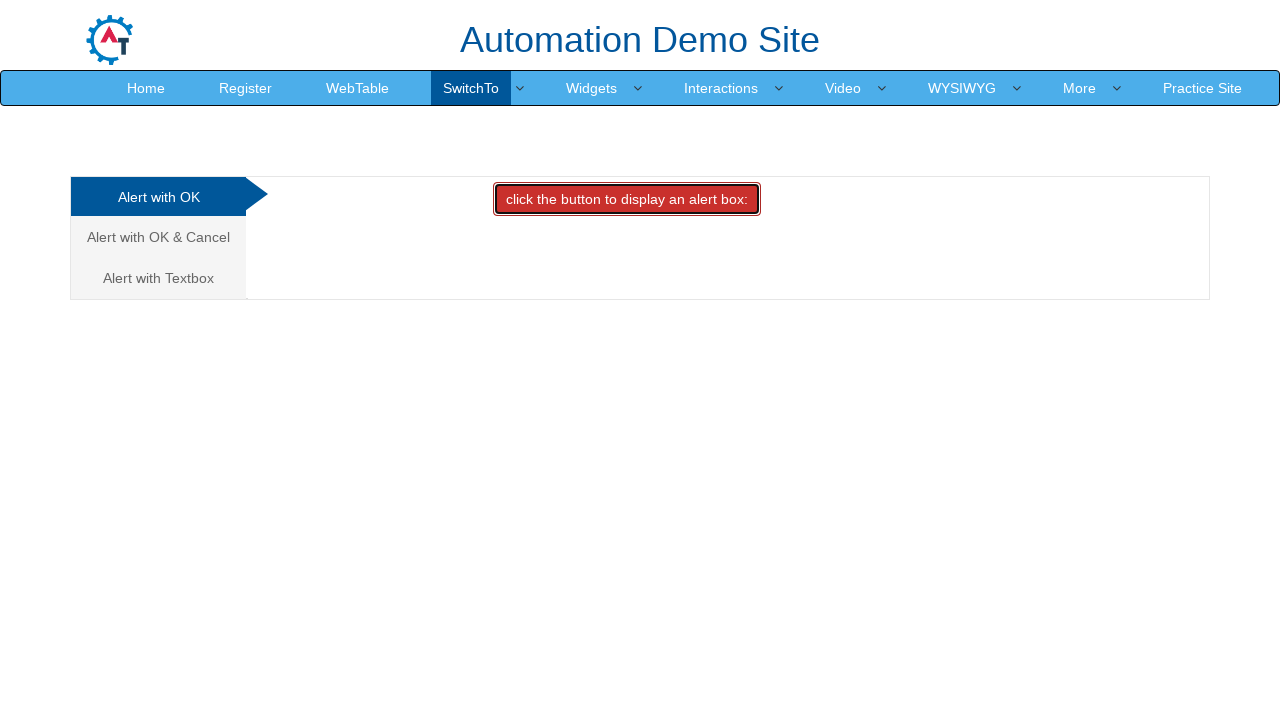

Set up dialog handler to accept alert
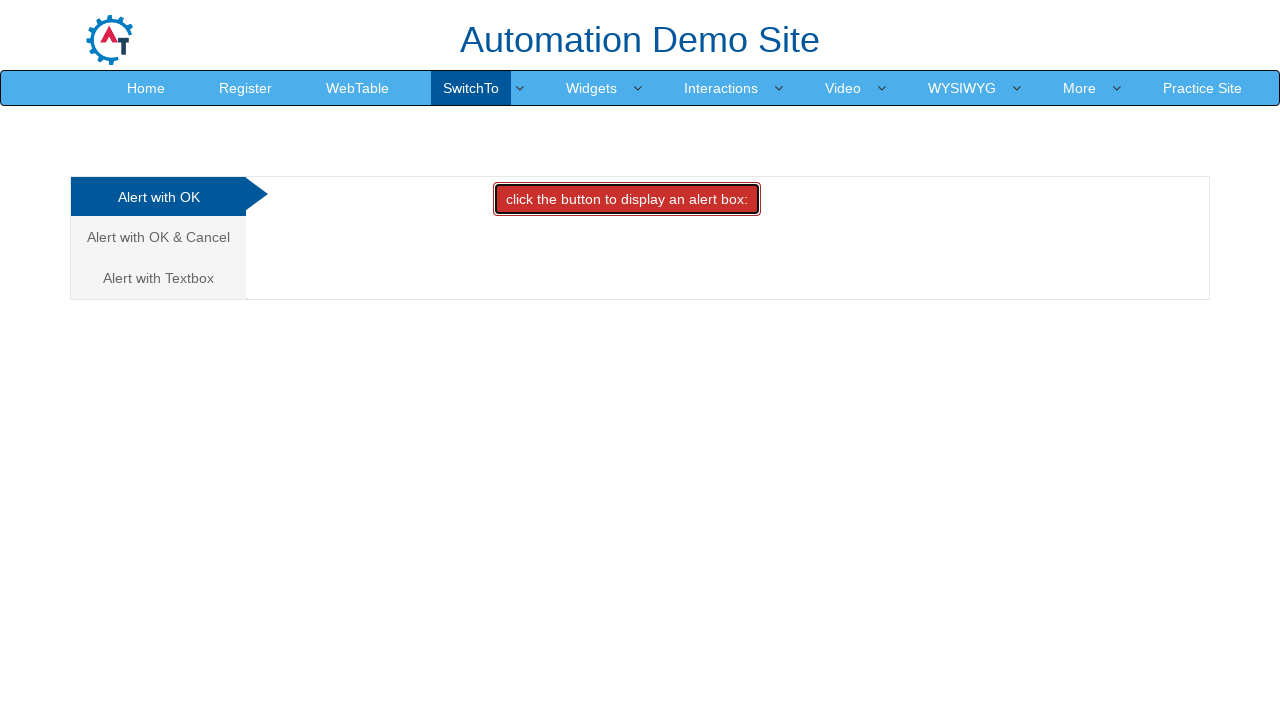

Clicked button again to trigger and accept alert dialog at (627, 199) on xpath=//*[@id='OKTab']/button
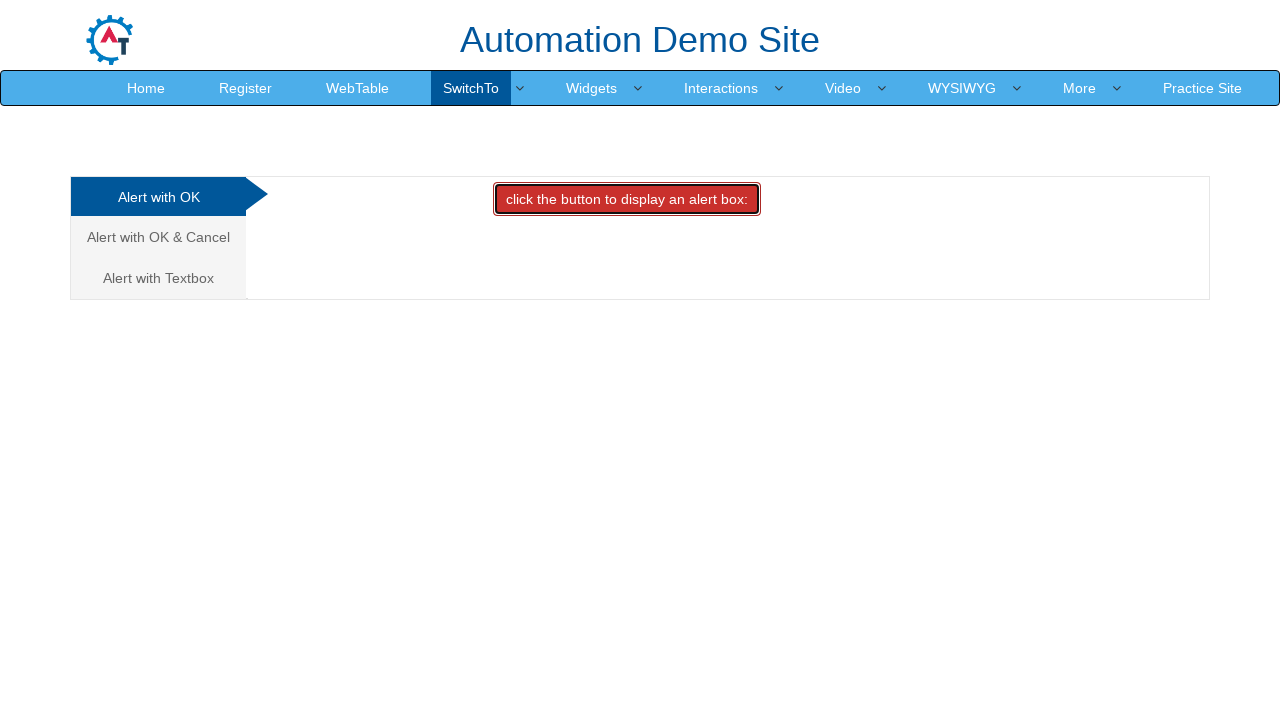

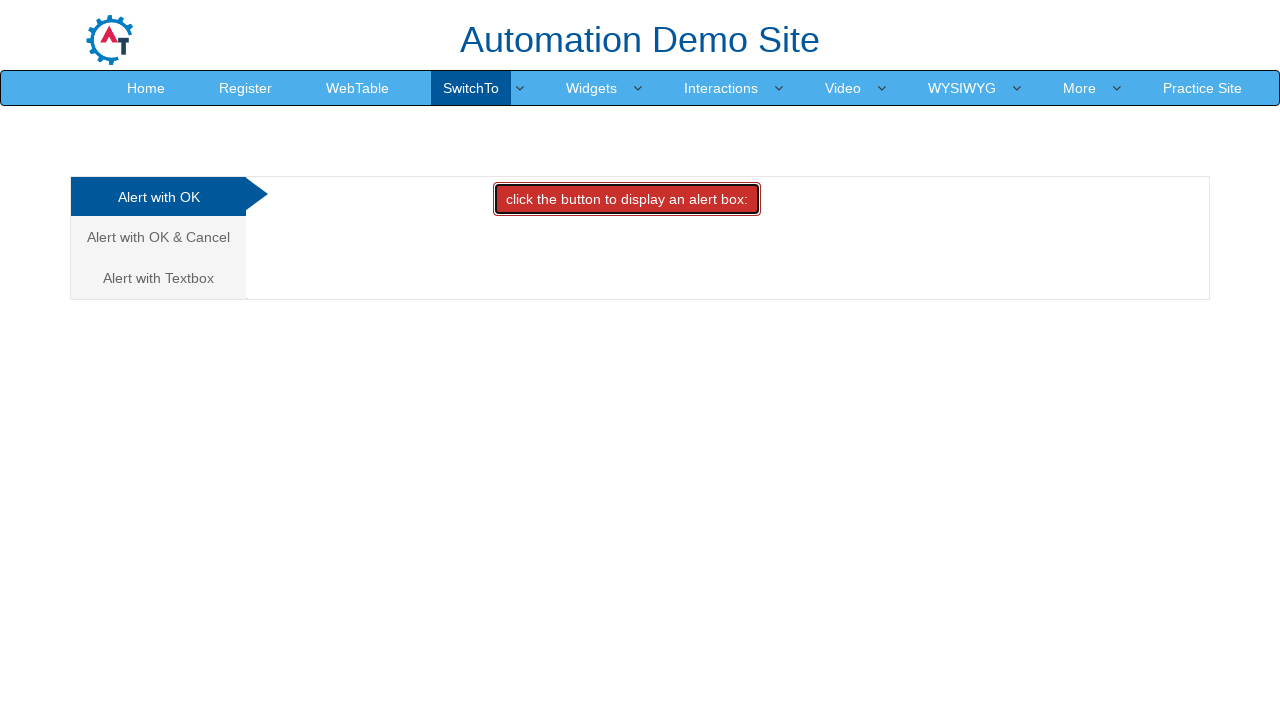